Tests scrolling functionality by scrolling down to a specific element and then scrolling back up using PageUp keys

Starting URL: https://practice.cydeo.com/

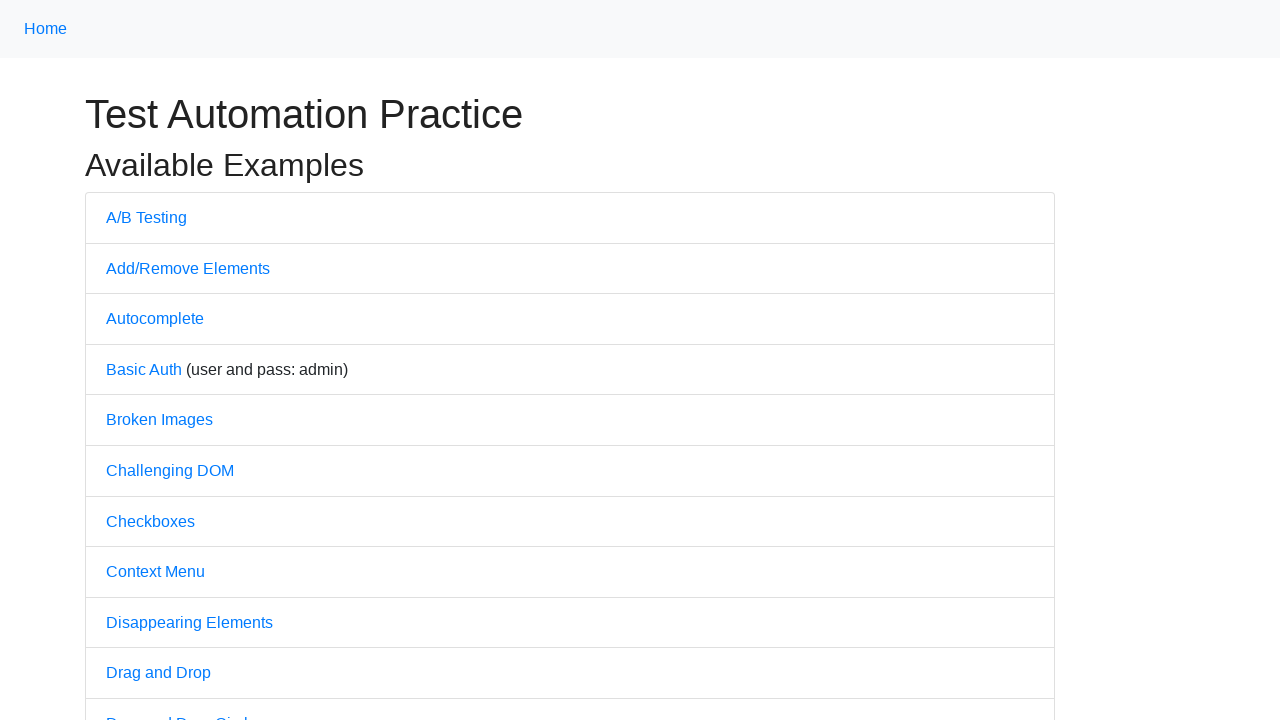

Located CYDEO link element
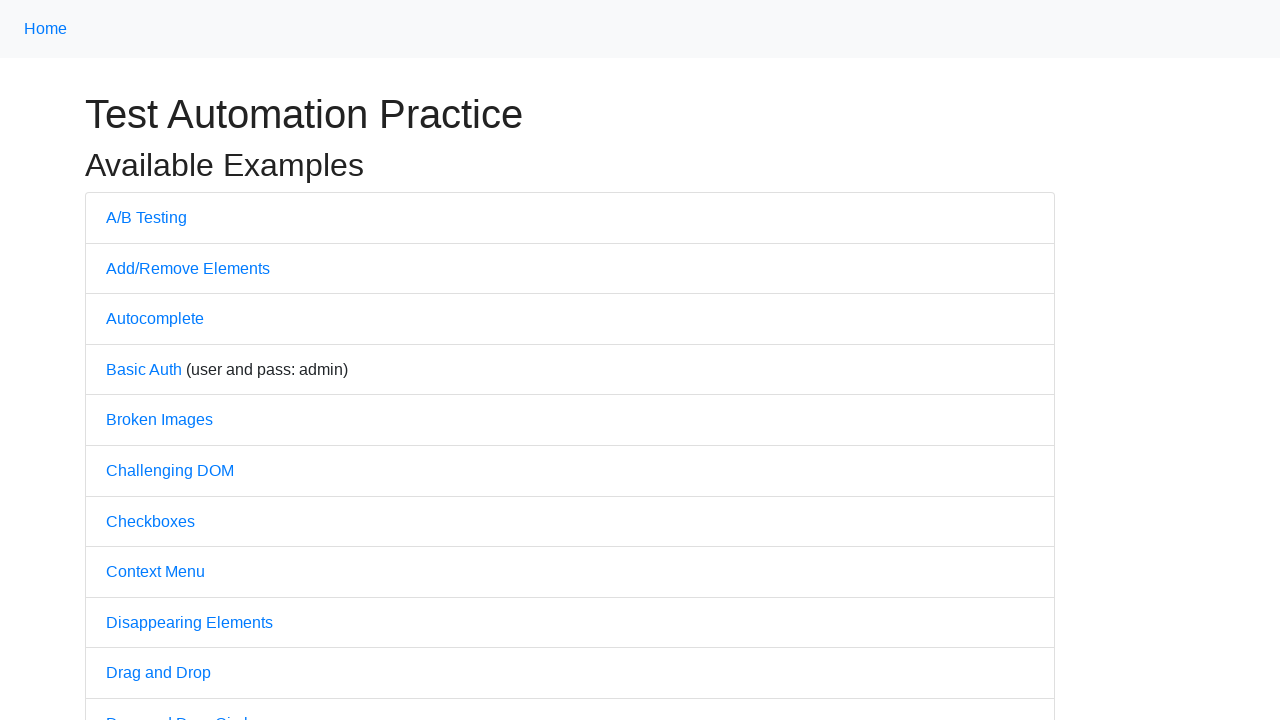

Scrolled down to CYDEO link element
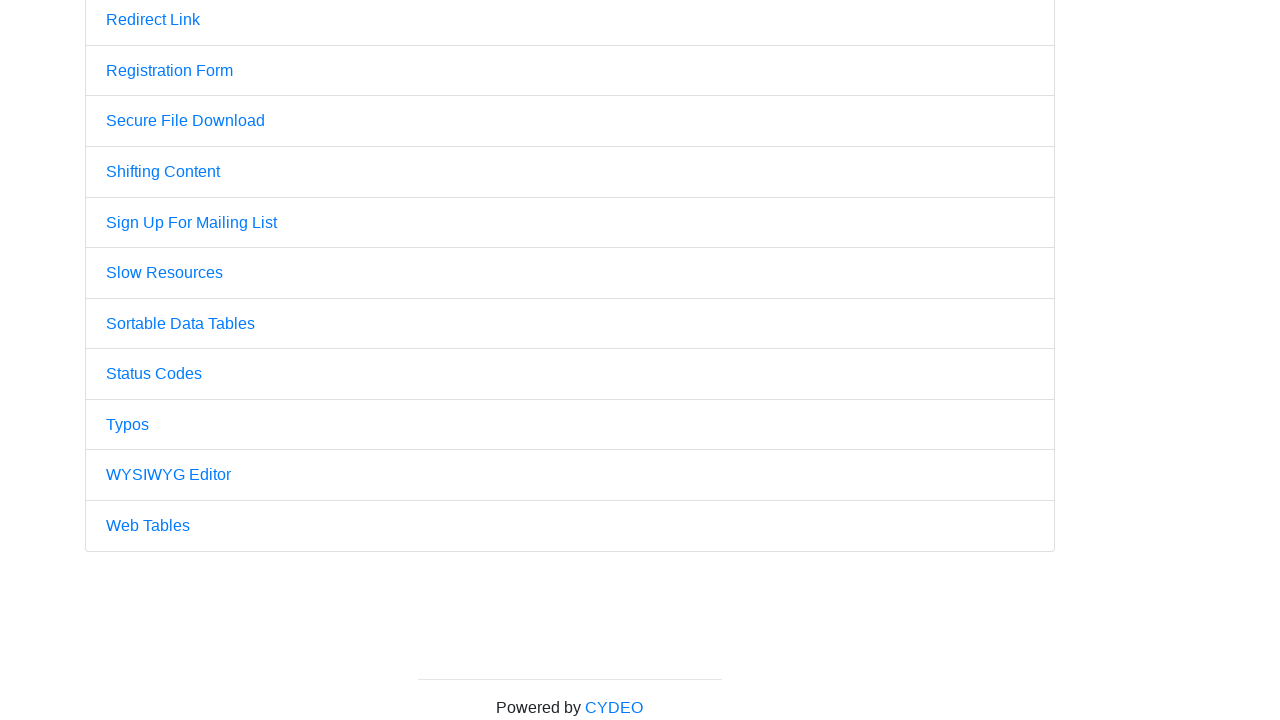

Pressed PageUp key to scroll up
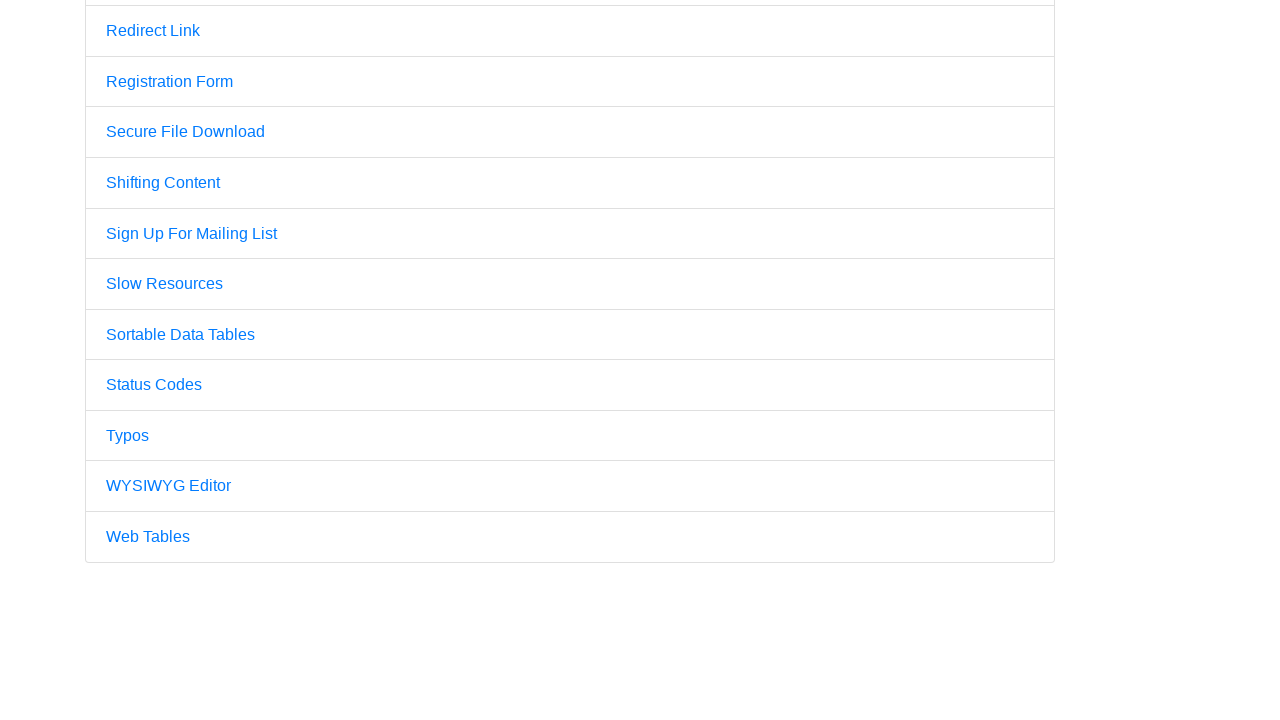

Pressed PageUp key again to scroll up further
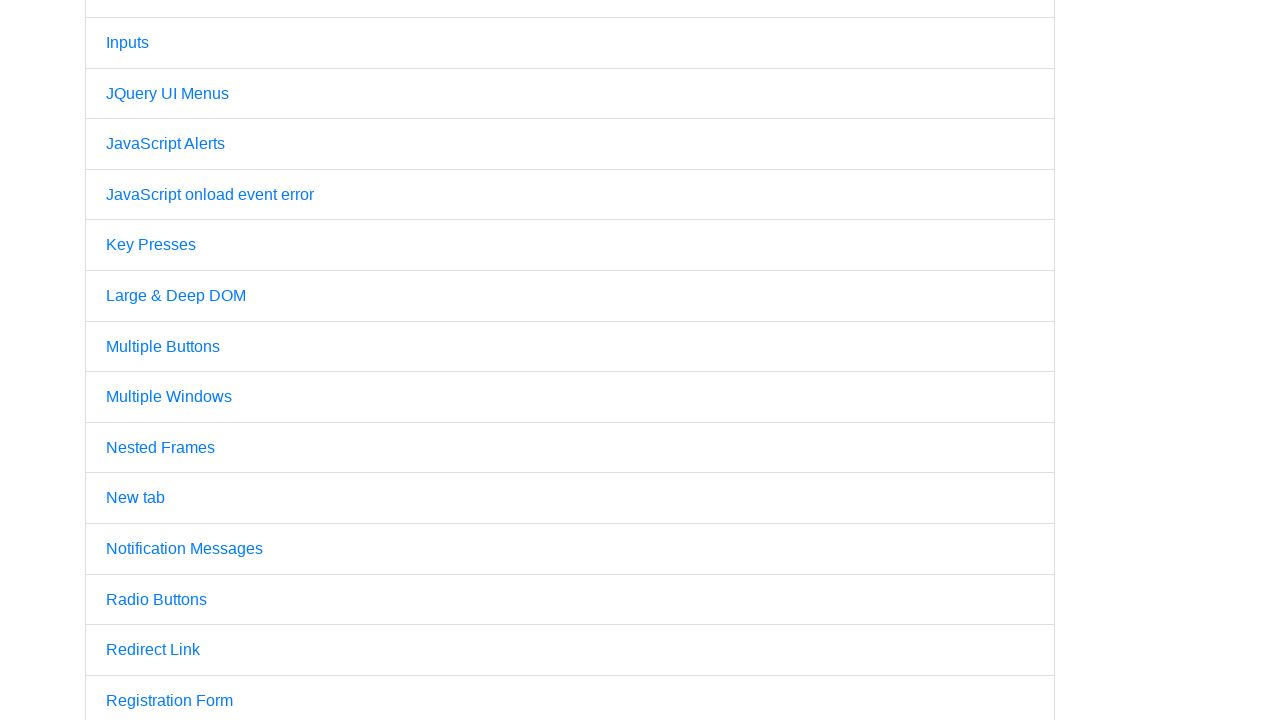

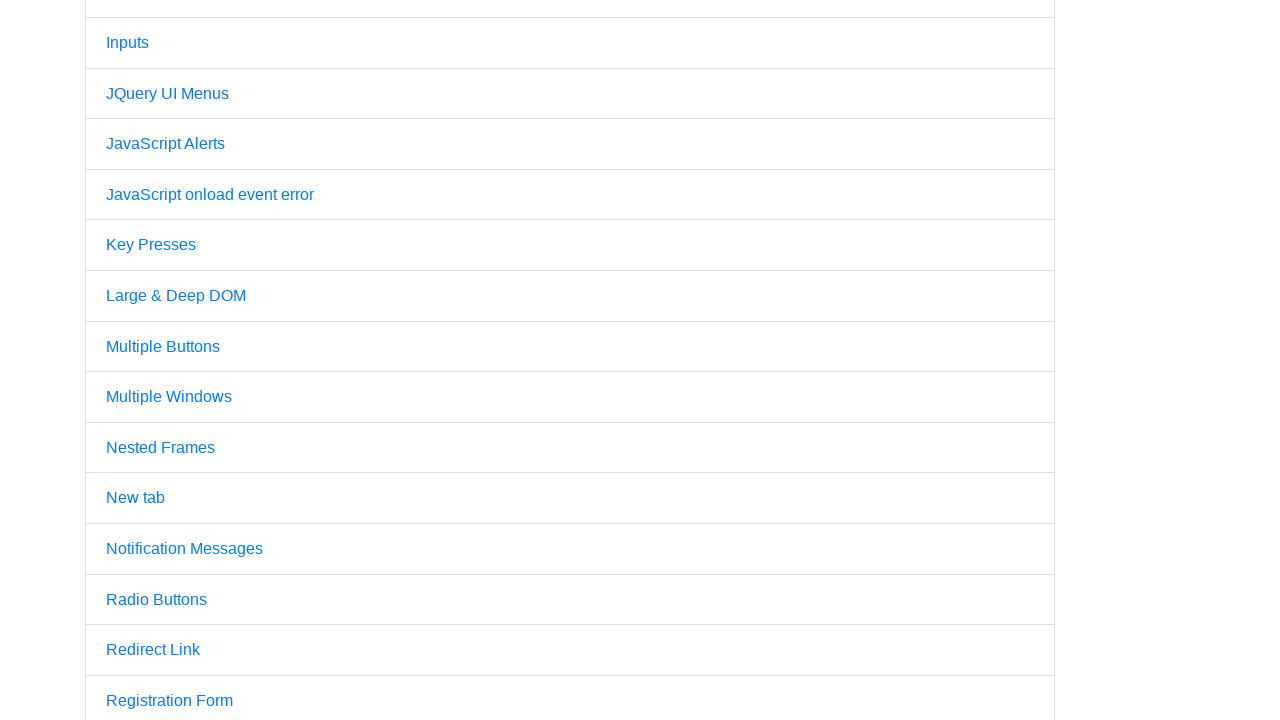